Tests the Add/Remove Elements functionality by clicking the Add Element button, verifying the Delete button appears, clicking Delete, and verifying the page heading is visible.

Starting URL: https://the-internet.herokuapp.com/add_remove_elements/

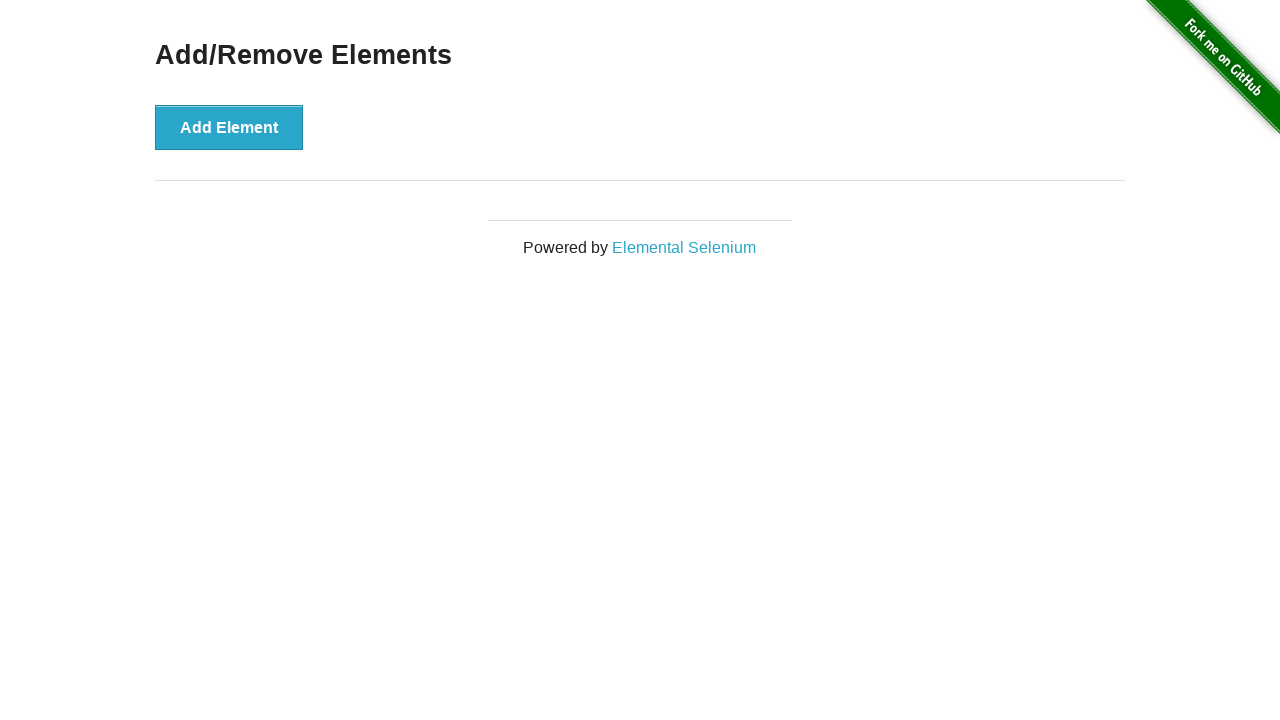

Clicked 'Add Element' button at (229, 127) on button[onclick='addElement()']
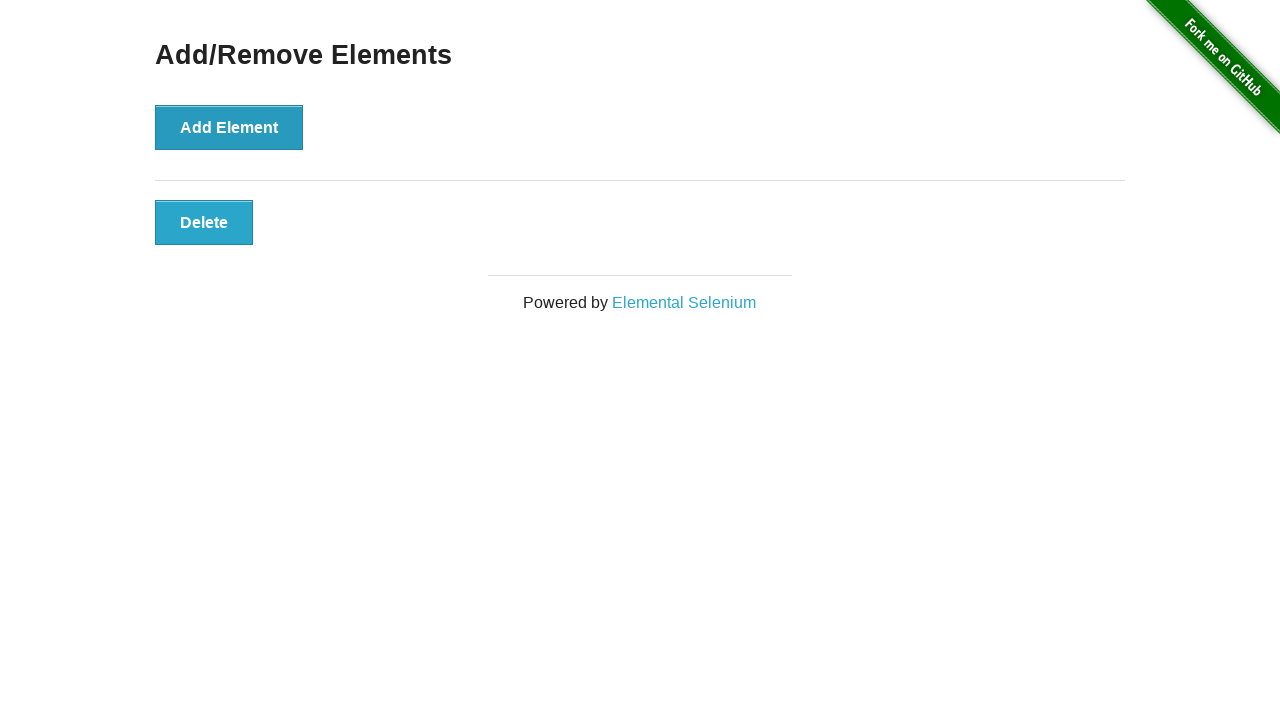

Delete button appeared and is visible
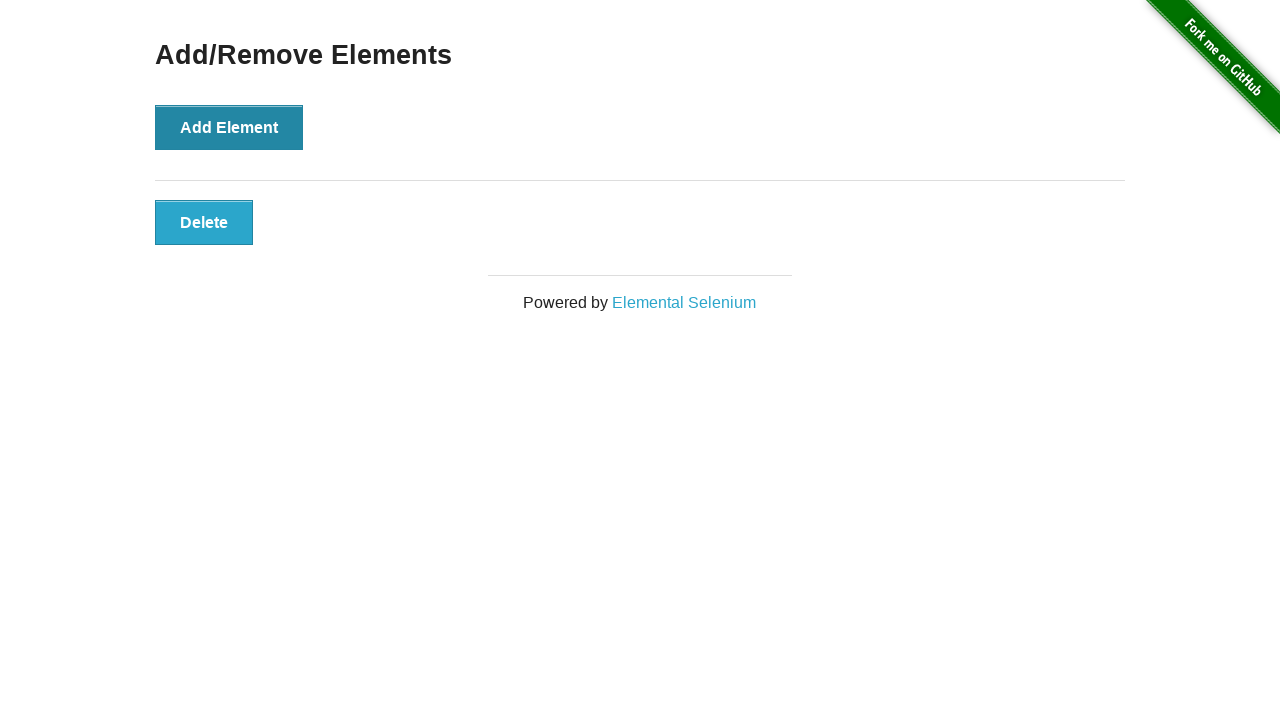

Clicked Delete button at (204, 222) on button[onclick='deleteElement()']
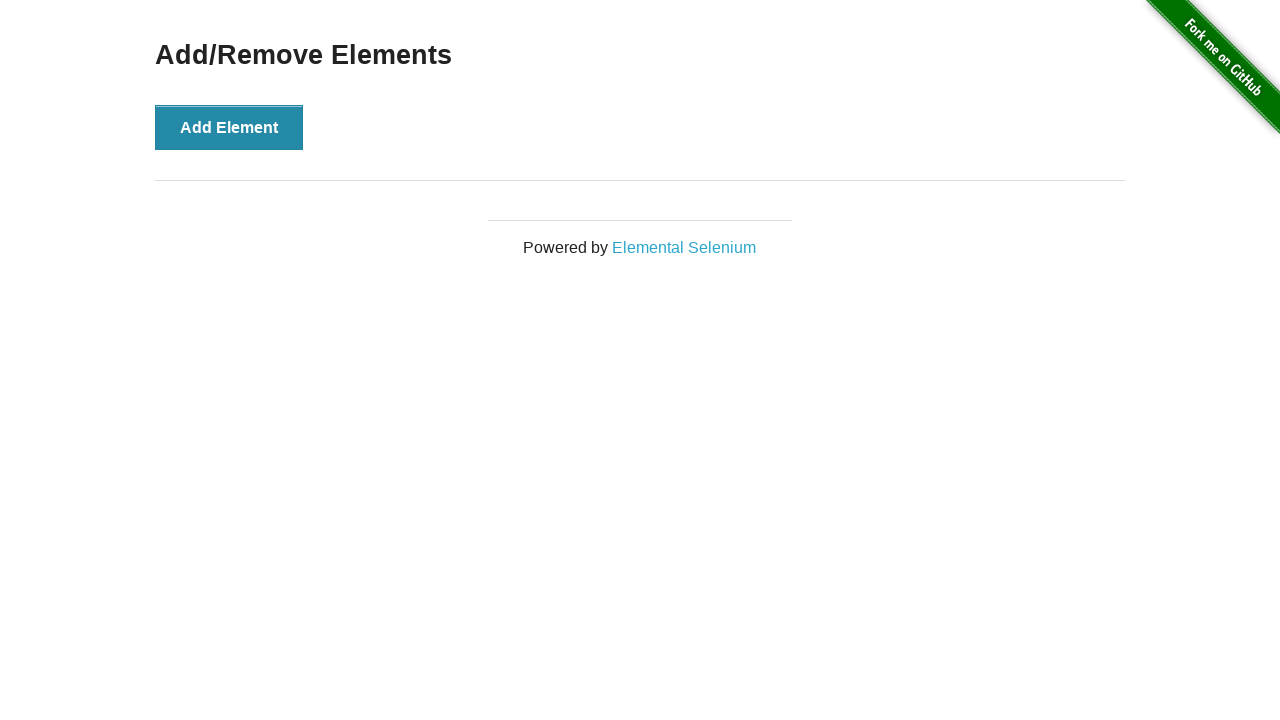

Verified 'Add/Remove Elements' heading is visible
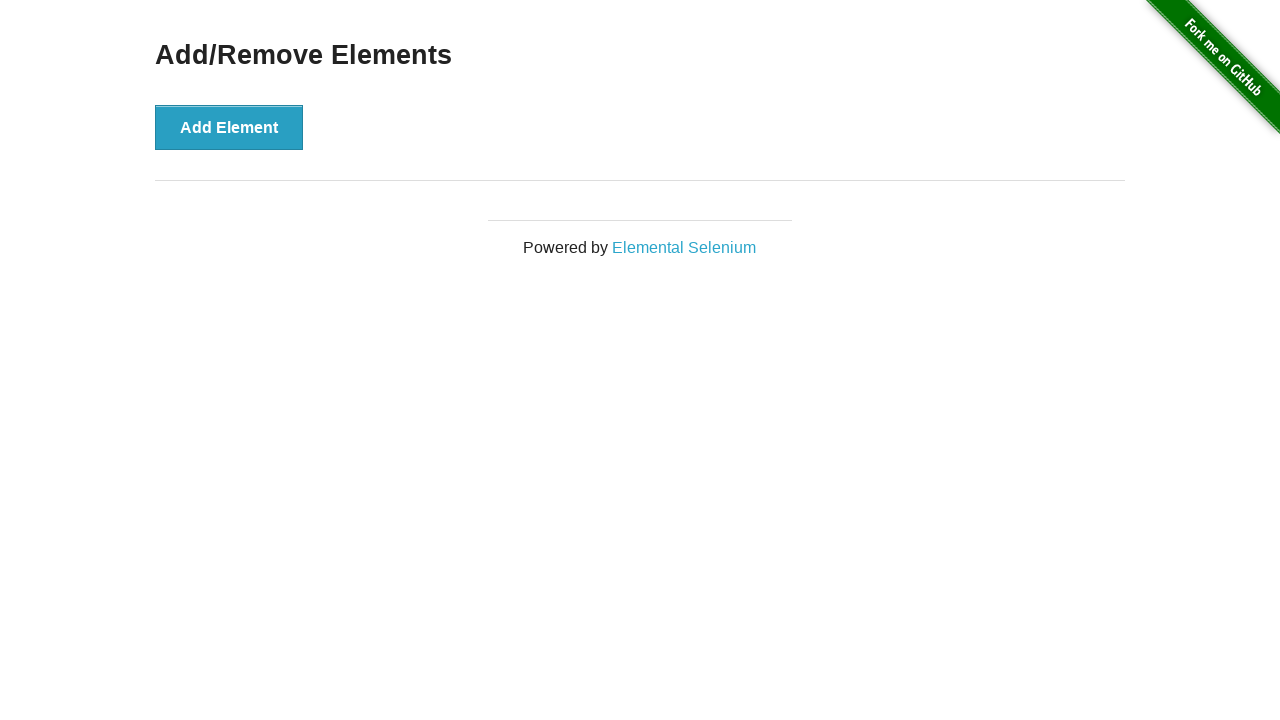

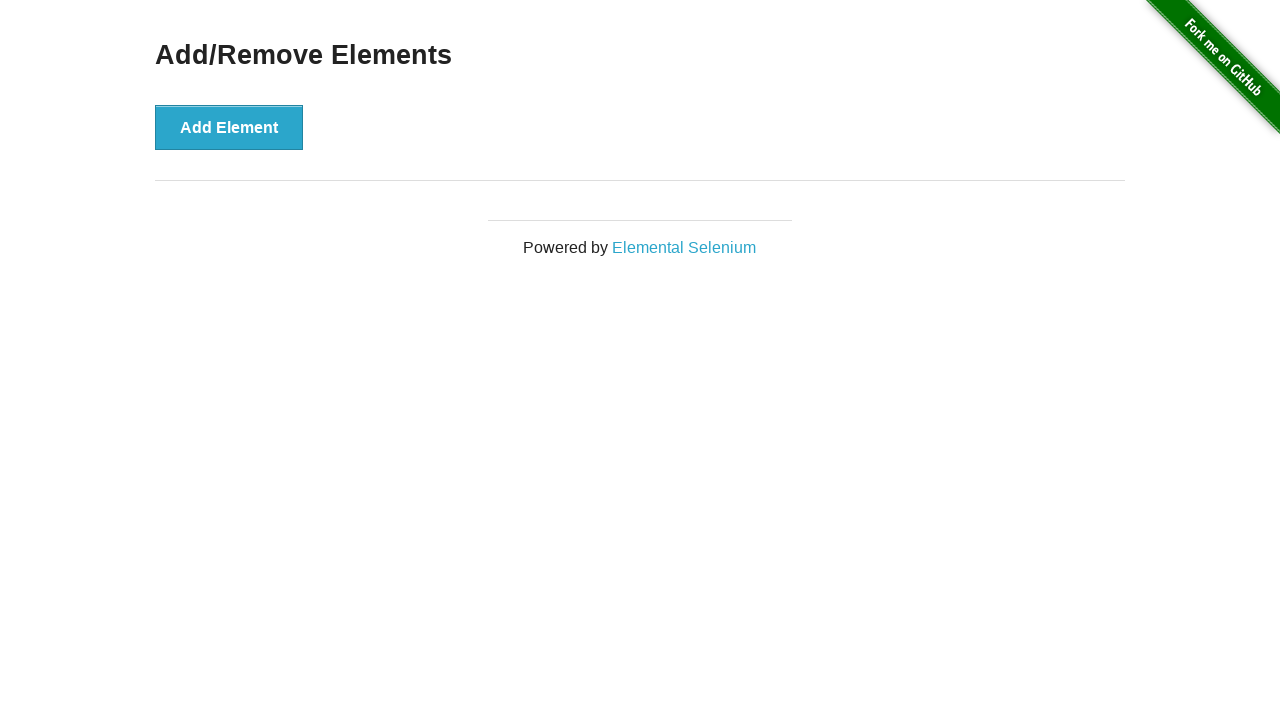